Tests drag and drop functionality on jQuery UI demo page by dragging an element from source to target

Starting URL: https://jqueryui.com/droppable/

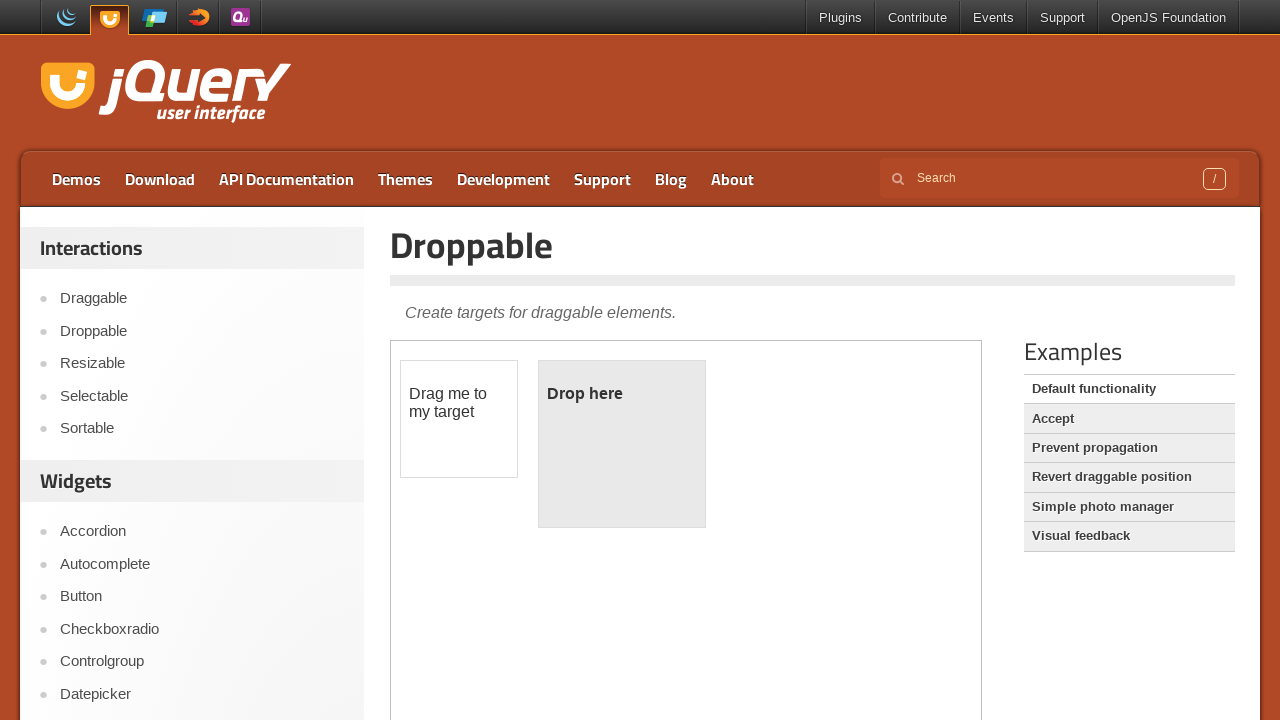

Located iframe containing drag and drop demo
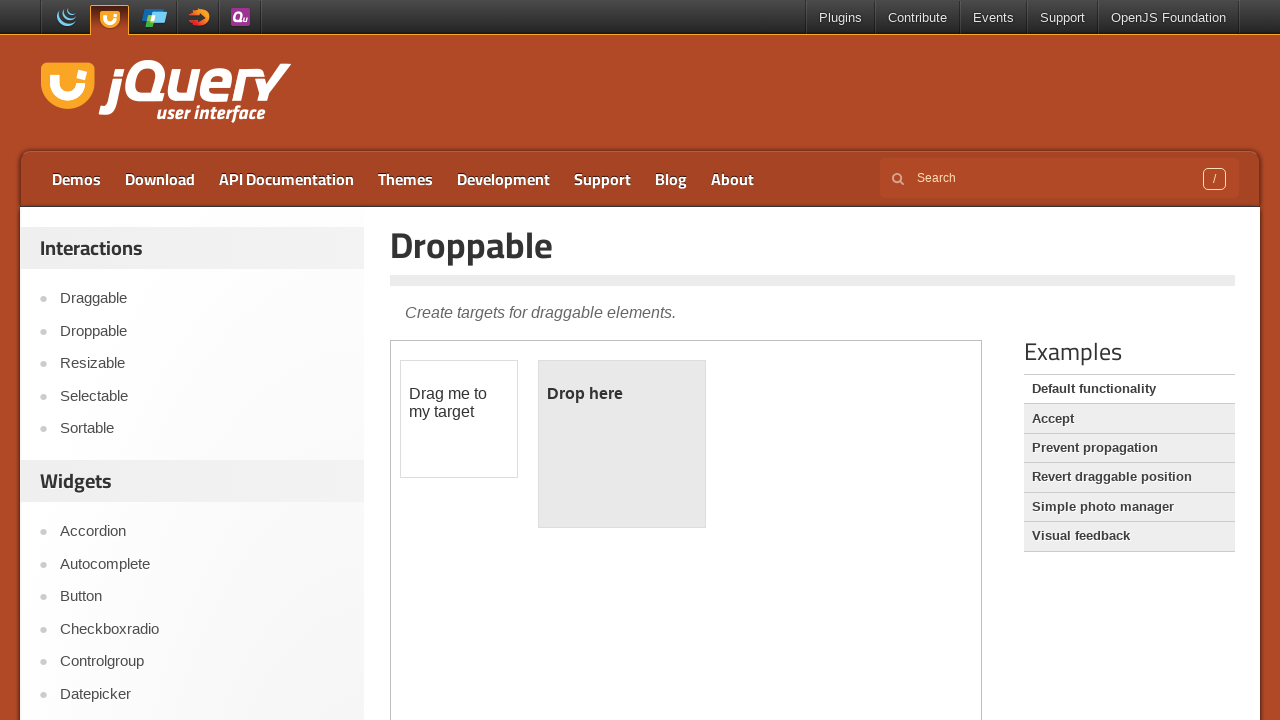

Located draggable element
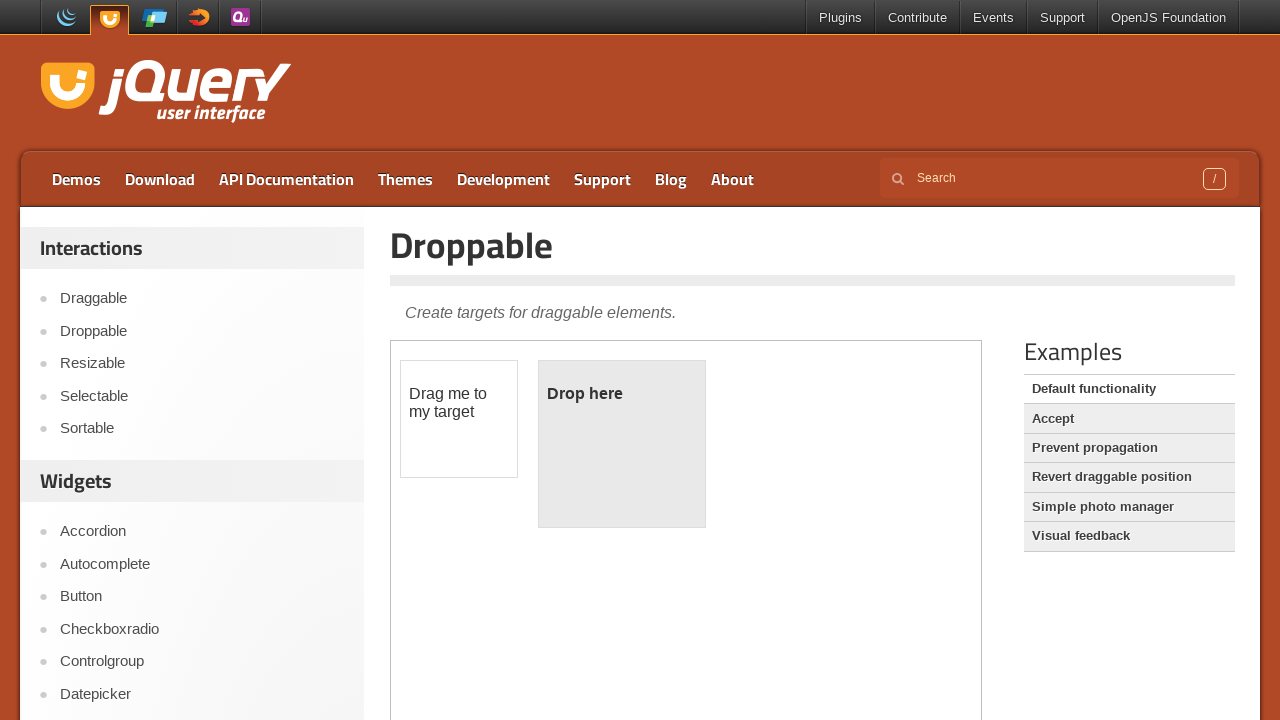

Located droppable target element
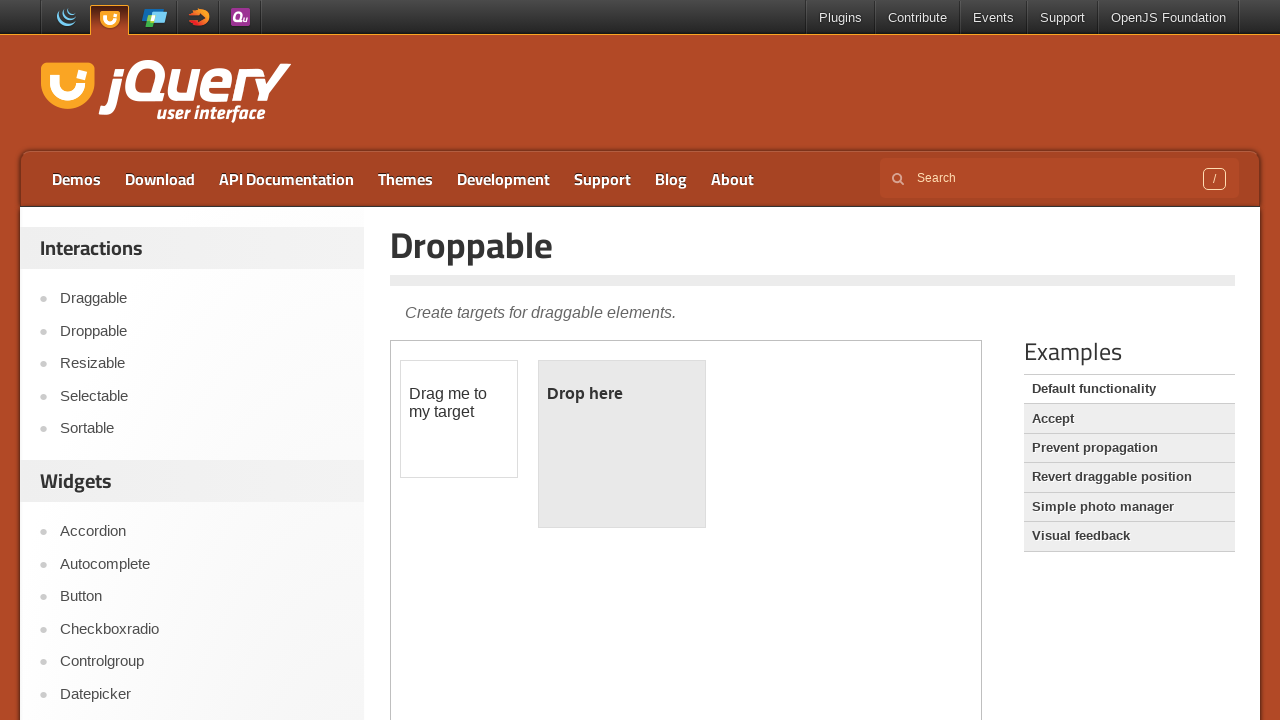

Dragged element from source to target droppable area at (622, 444)
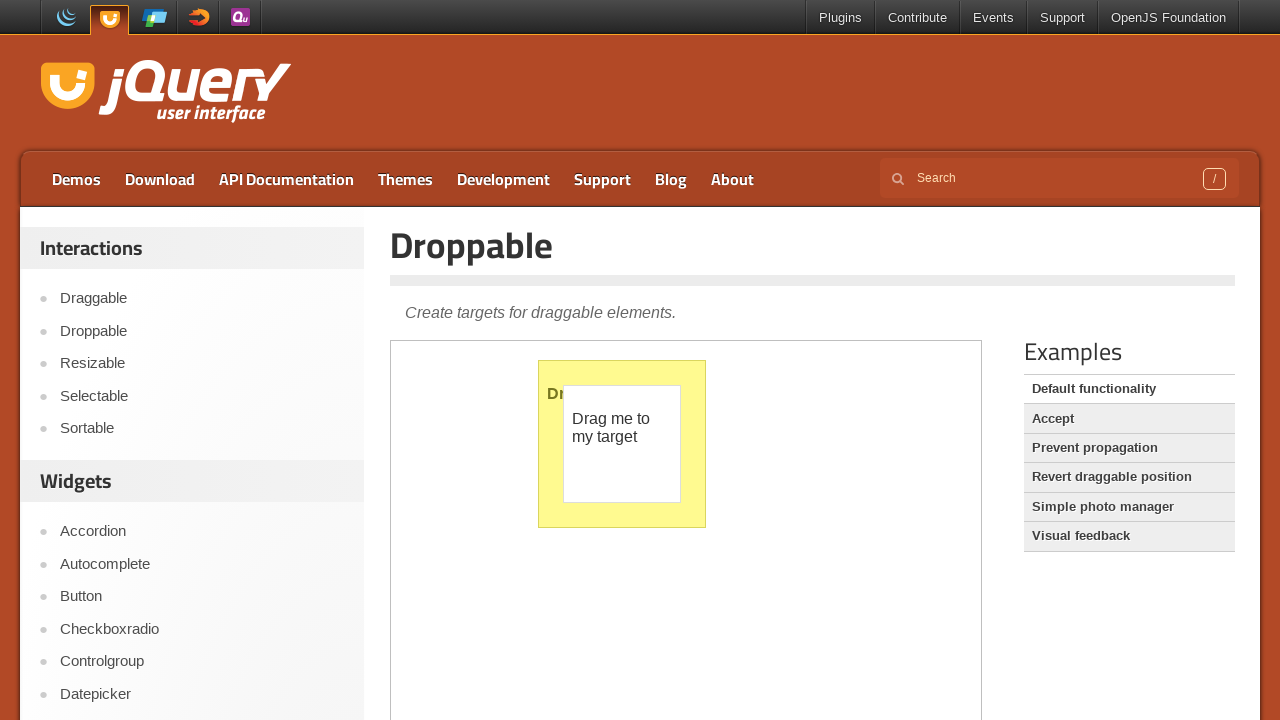

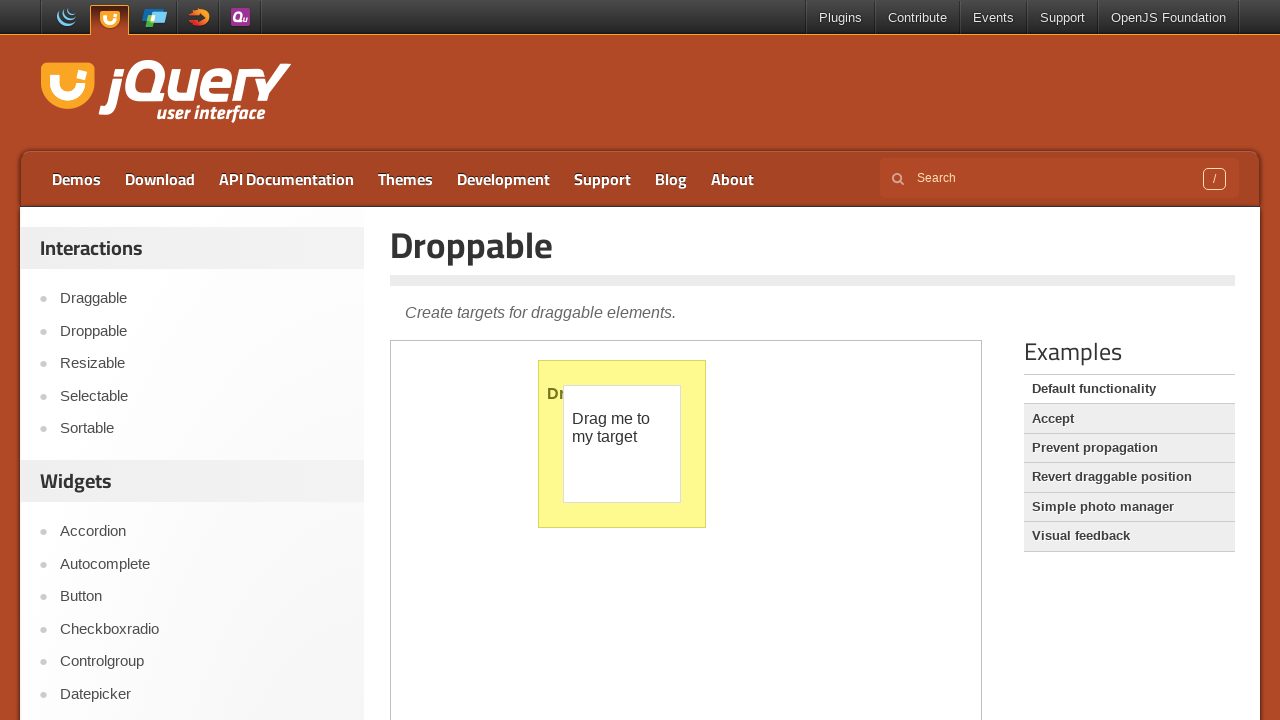